Tests displaying jQuery Growl notification messages on a page by injecting jQuery and jQuery Growl library via JavaScript, then triggering various notification types (info, error, notice, warning).

Starting URL: http://the-internet.herokuapp.com/

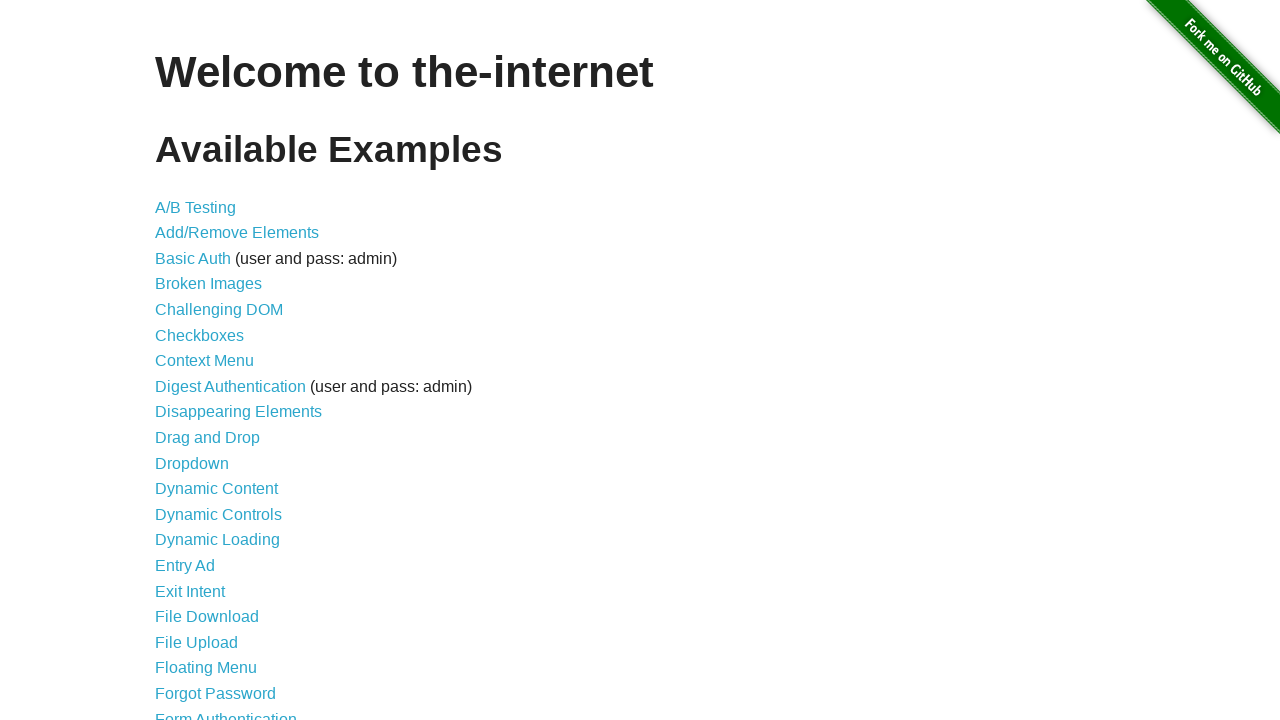

Injected jQuery library into page if not already present
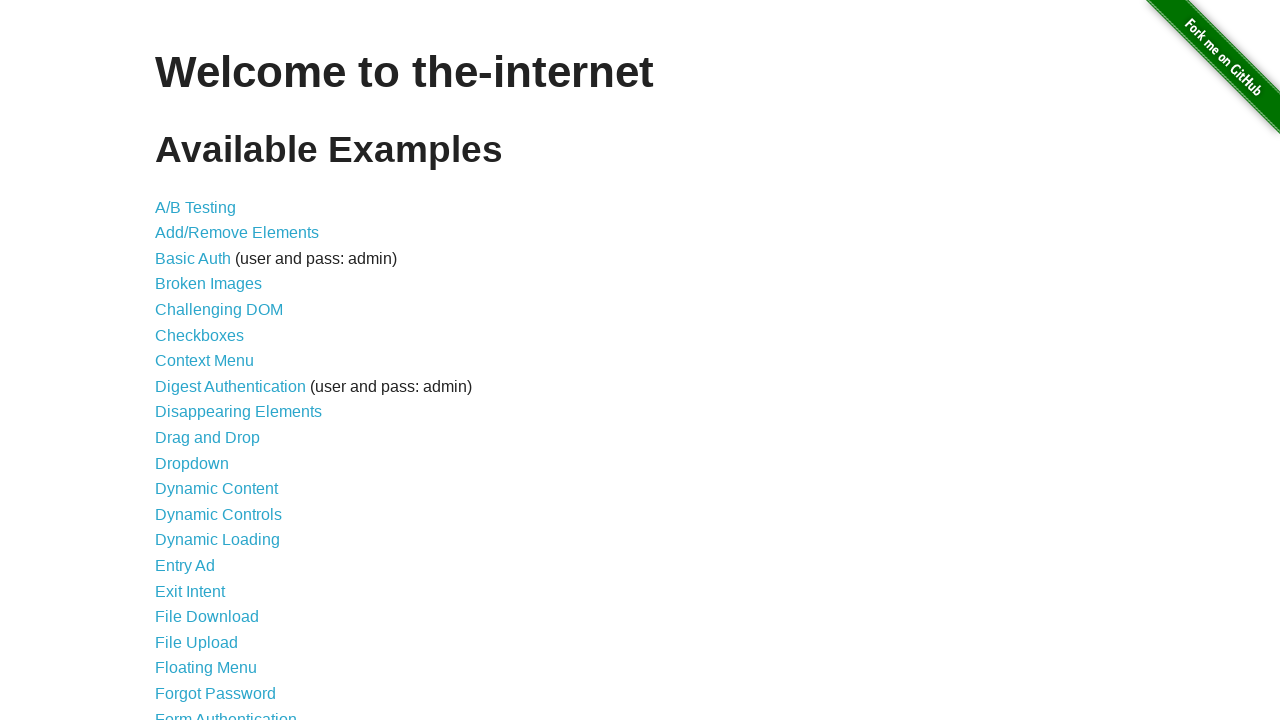

Waited for jQuery to load and become available
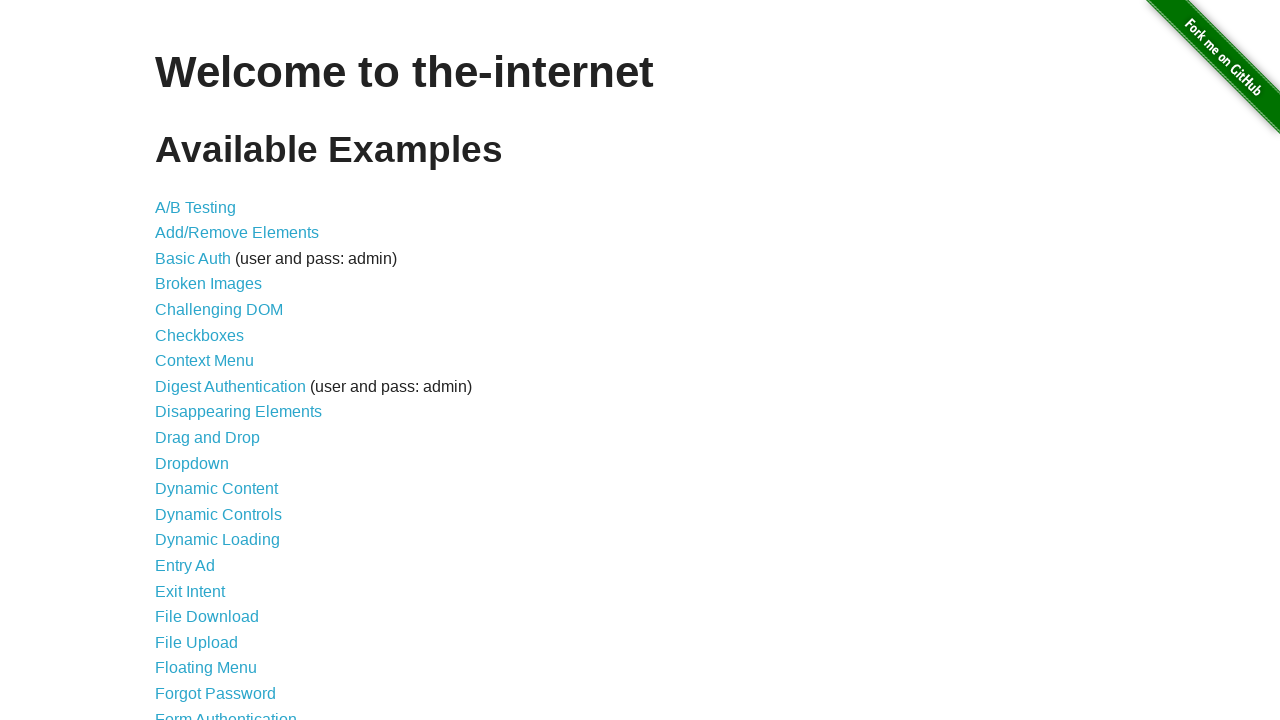

Loaded jQuery Growl library script
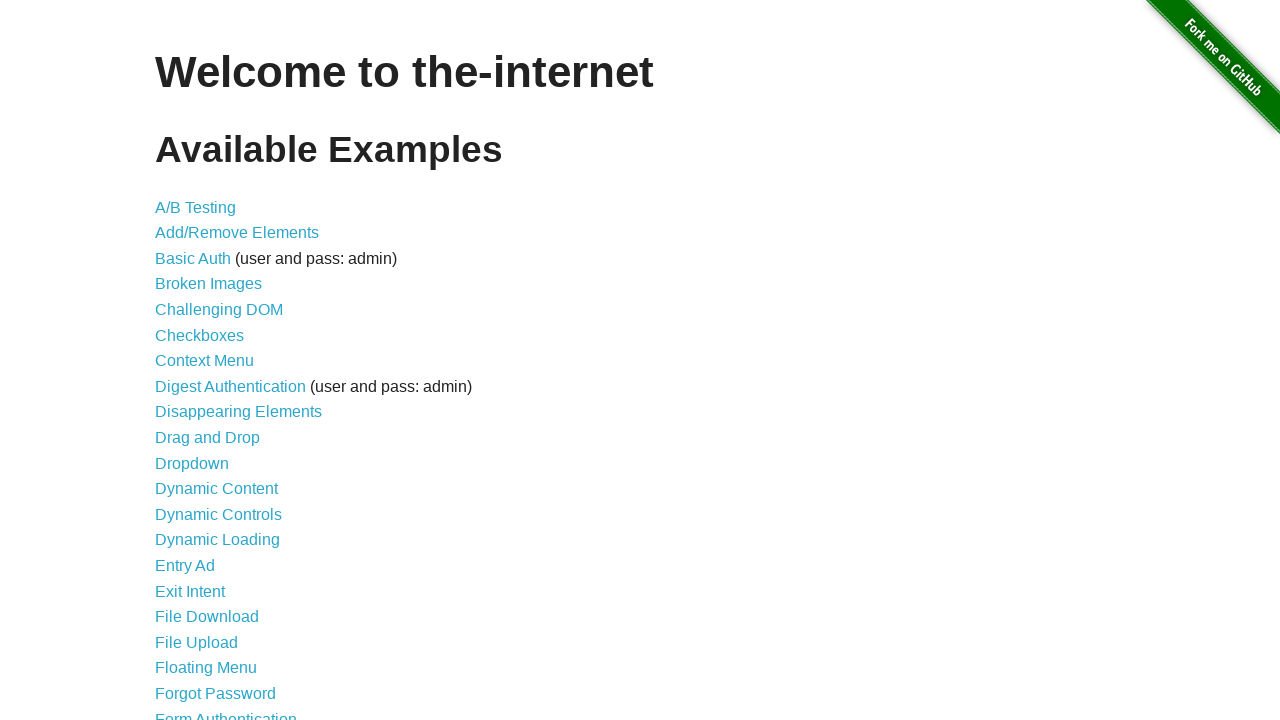

Injected jQuery Growl CSS stylesheet into page
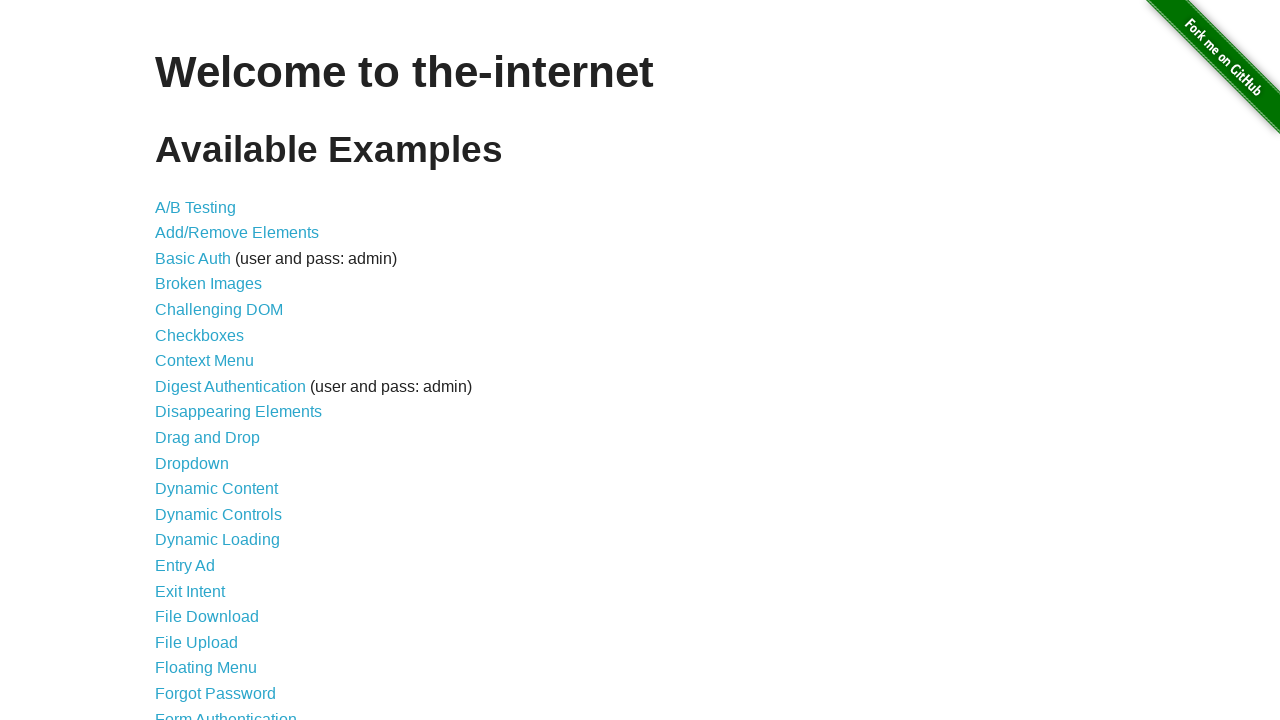

Waited for jQuery Growl plugin to be fully loaded
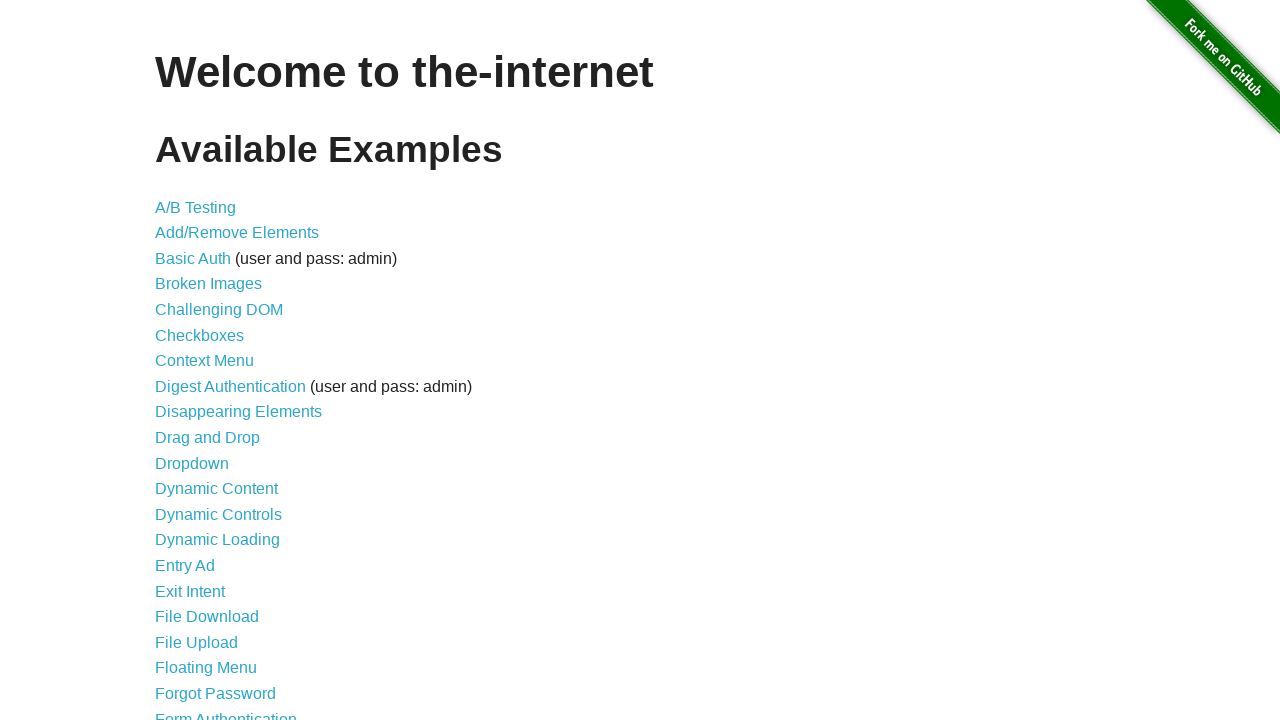

Displayed basic info notification with title 'GET' and message '/'
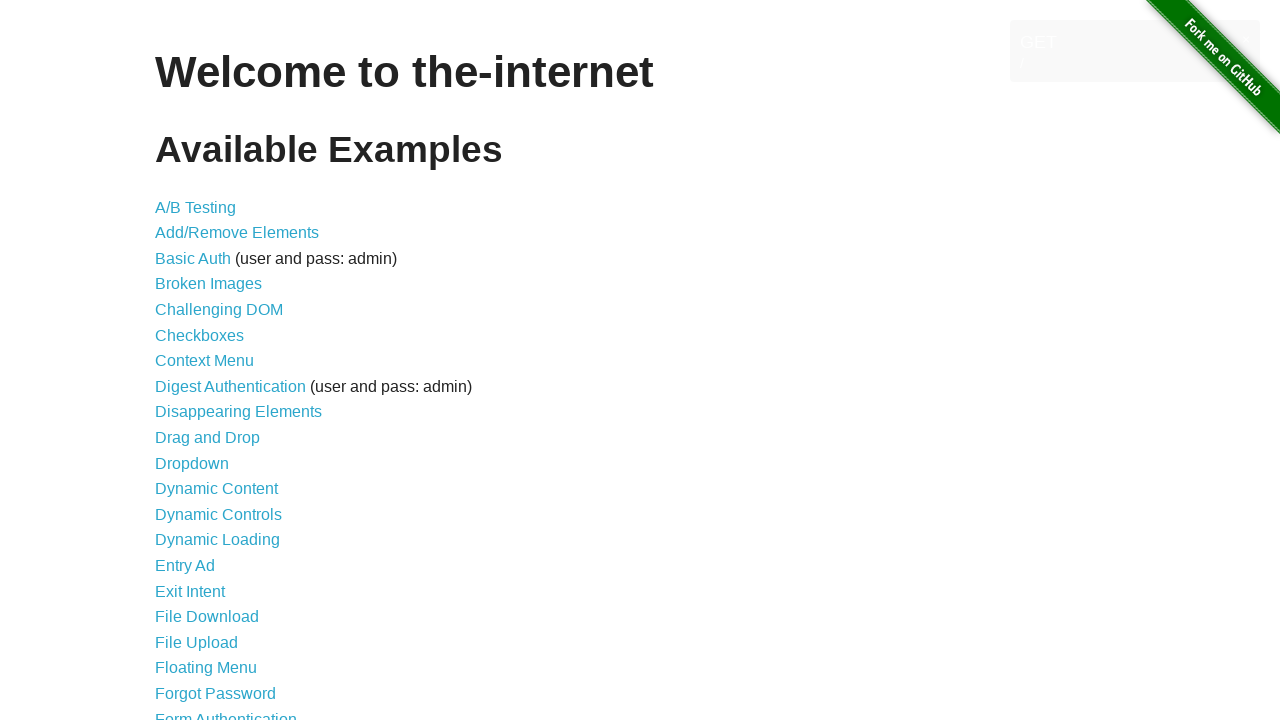

Displayed error notification with title 'ERROR'
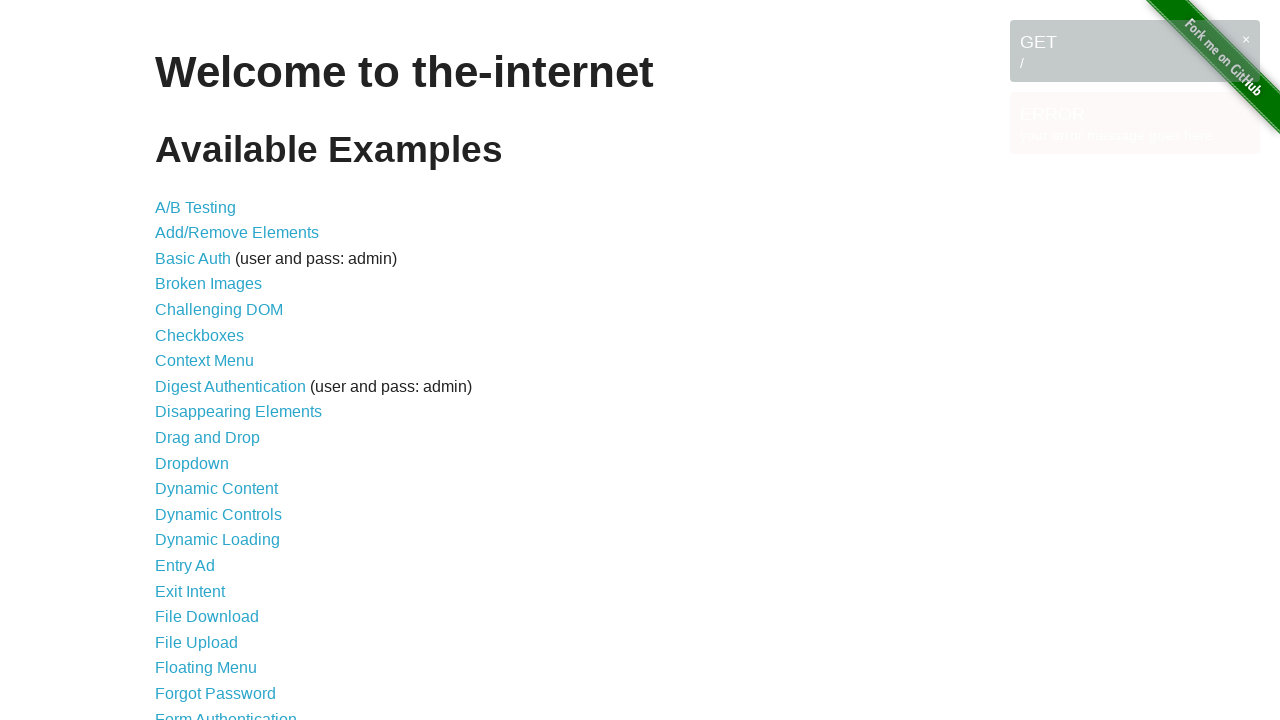

Displayed notice notification with title 'Notice'
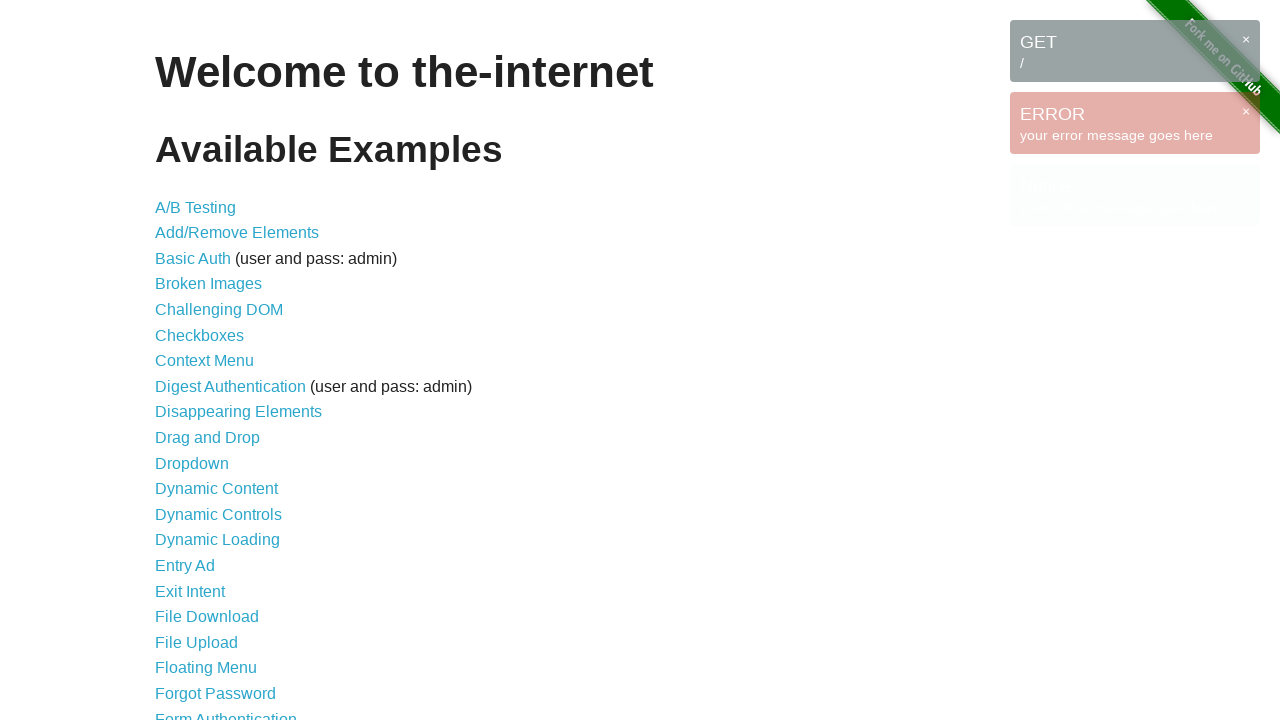

Displayed warning notification with title 'Warning!'
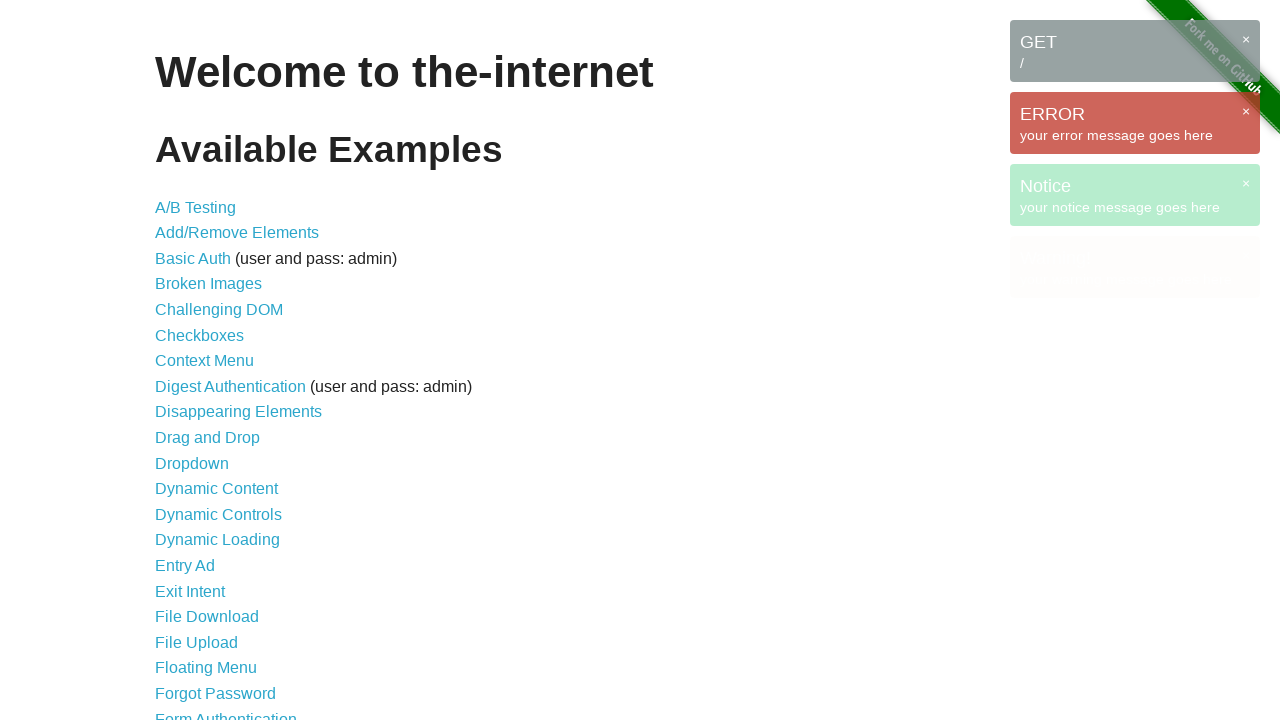

Waited for growl notification elements to appear on page
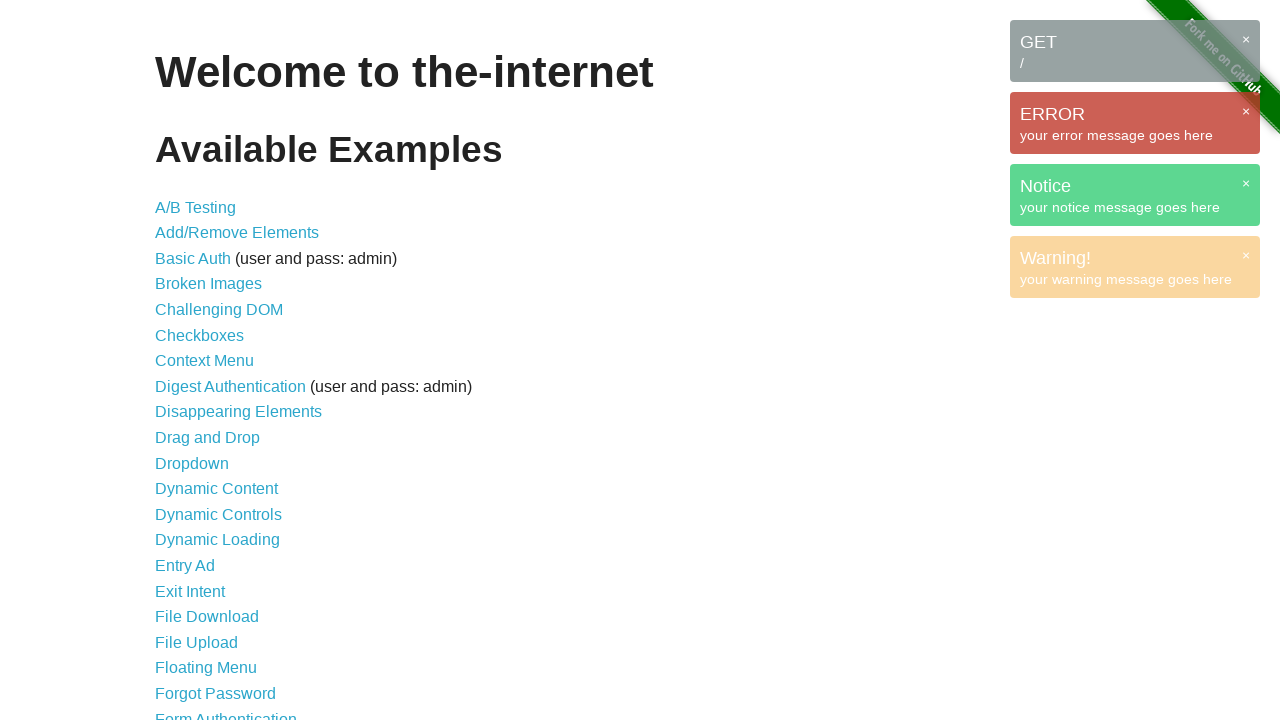

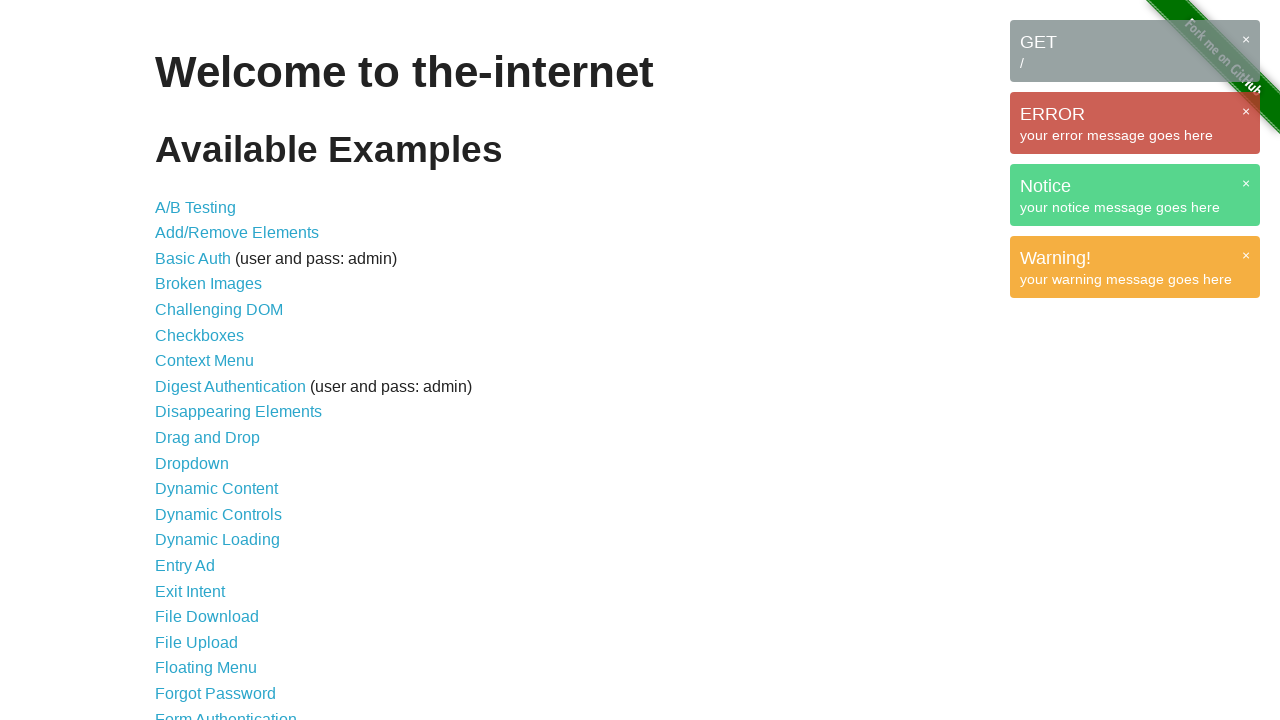